Tests checkbox selection by iterating through all checkboxes, clicking to select and deselect each one

Starting URL: https://kristinek.github.io/site/examples/actions

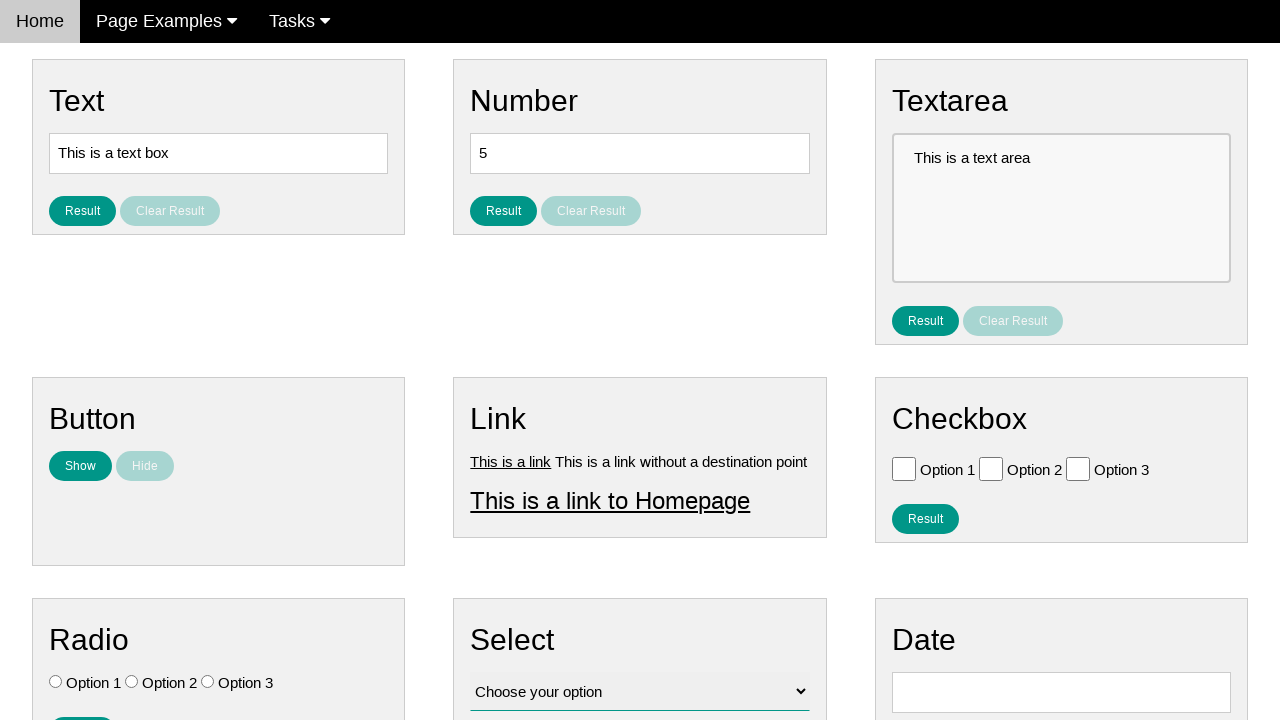

Navigated to checkbox actions example page
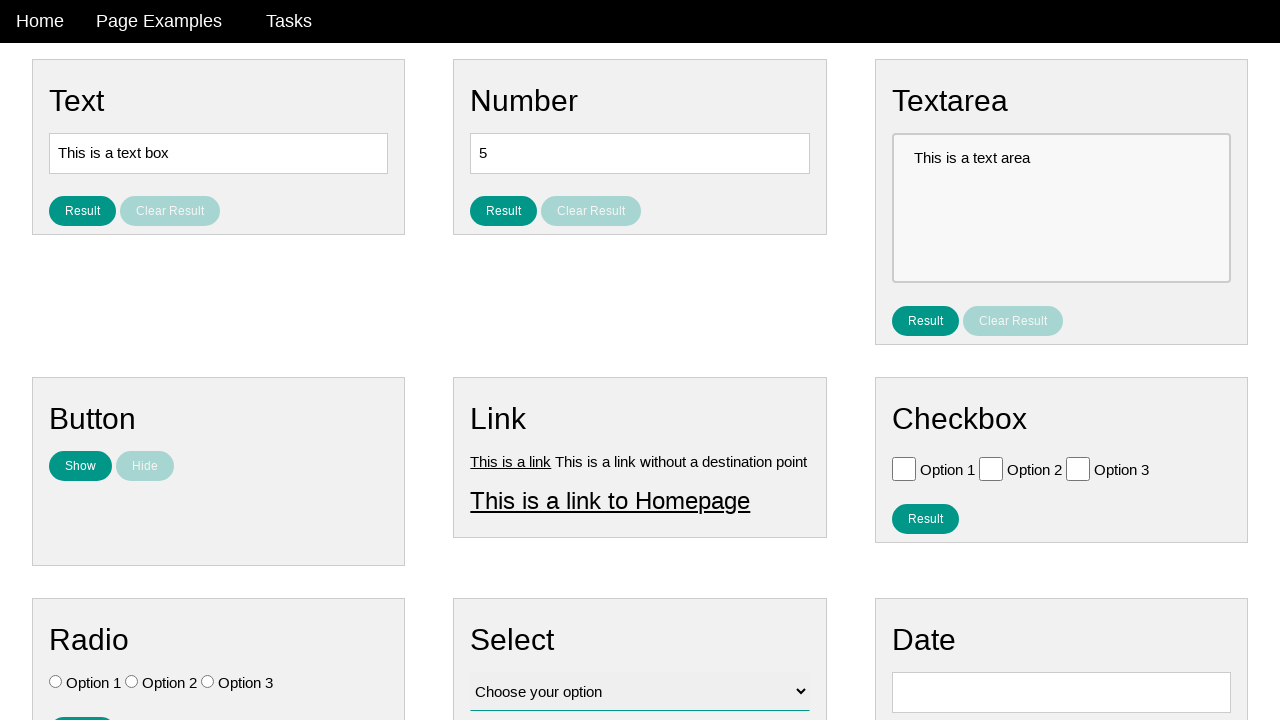

Located all checkboxes on the page
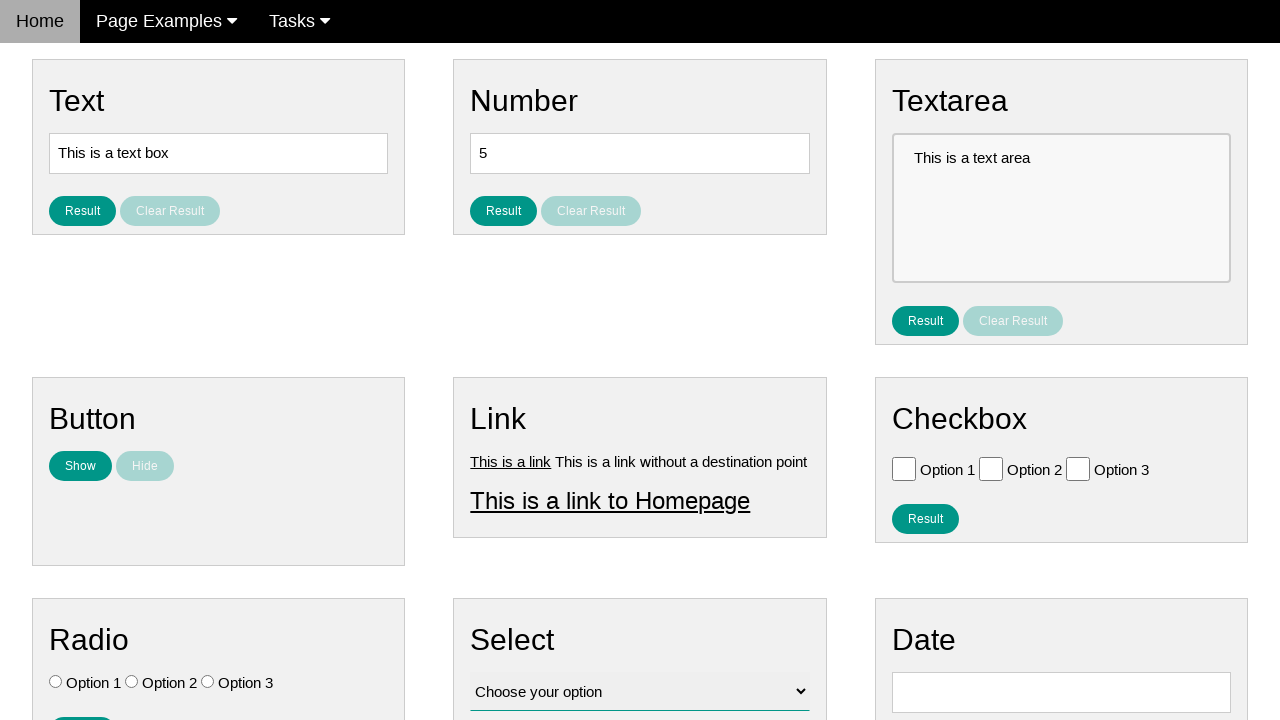

Found 3 checkboxes
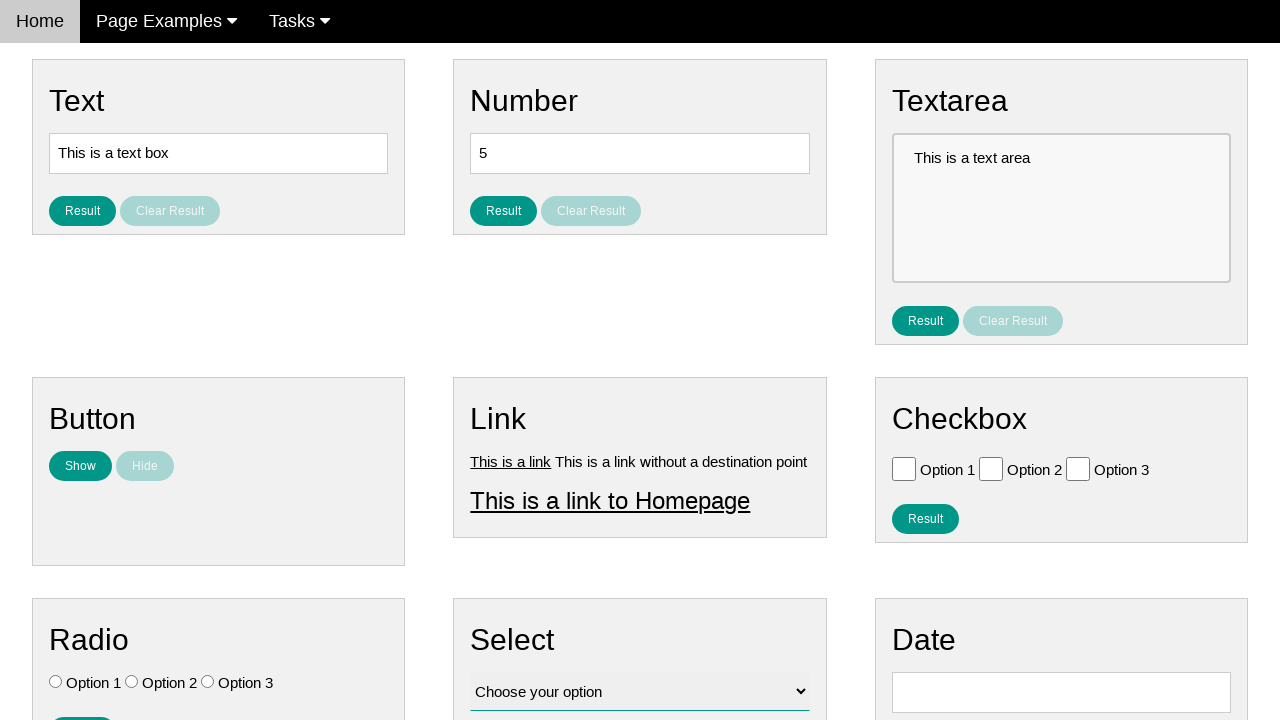

Clicked checkbox 1 to select it at (904, 468) on .w3-check[type='checkbox'] >> nth=0
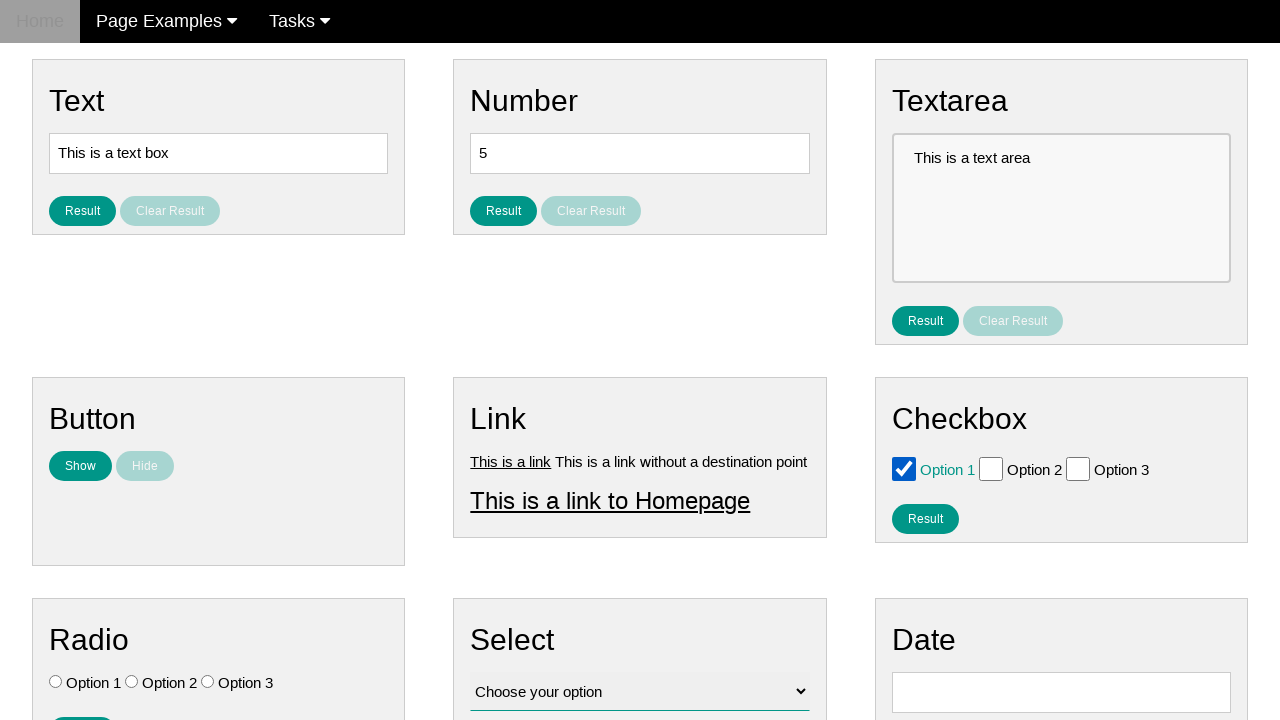

Clicked checkbox 1 to deselect it at (904, 468) on .w3-check[type='checkbox'] >> nth=0
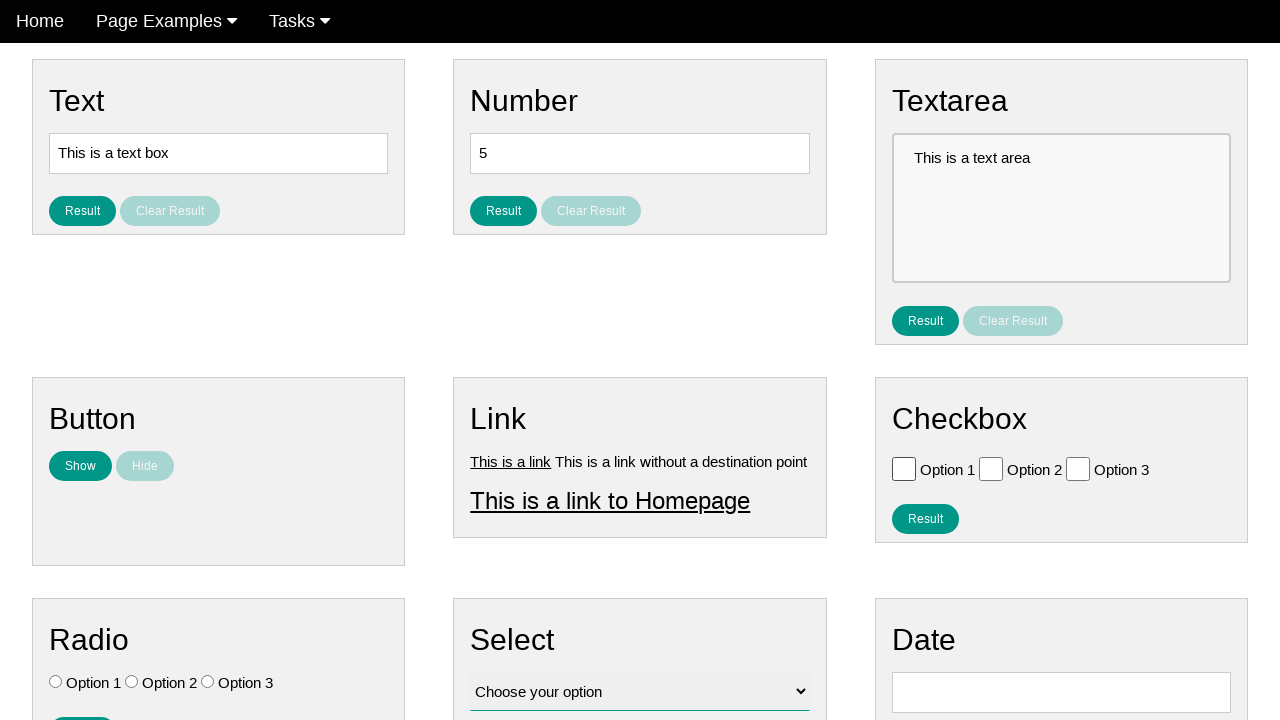

Clicked checkbox 2 to select it at (991, 468) on .w3-check[type='checkbox'] >> nth=1
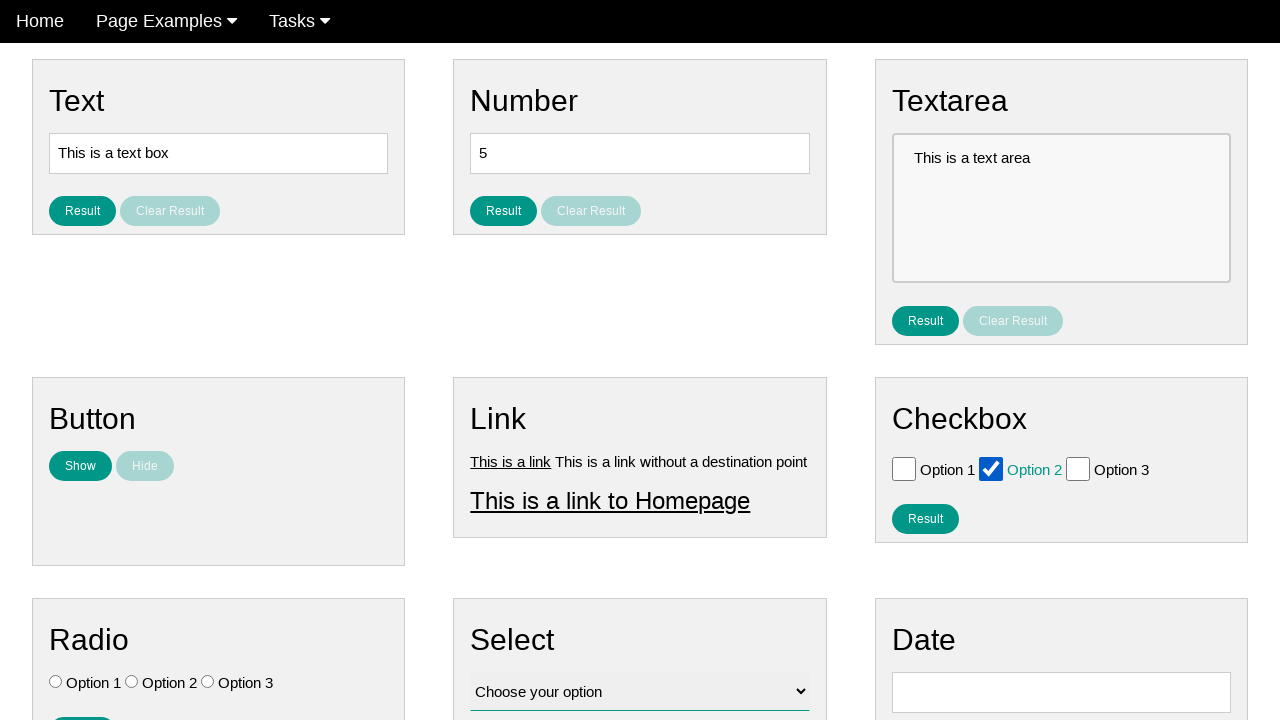

Clicked checkbox 2 to deselect it at (991, 468) on .w3-check[type='checkbox'] >> nth=1
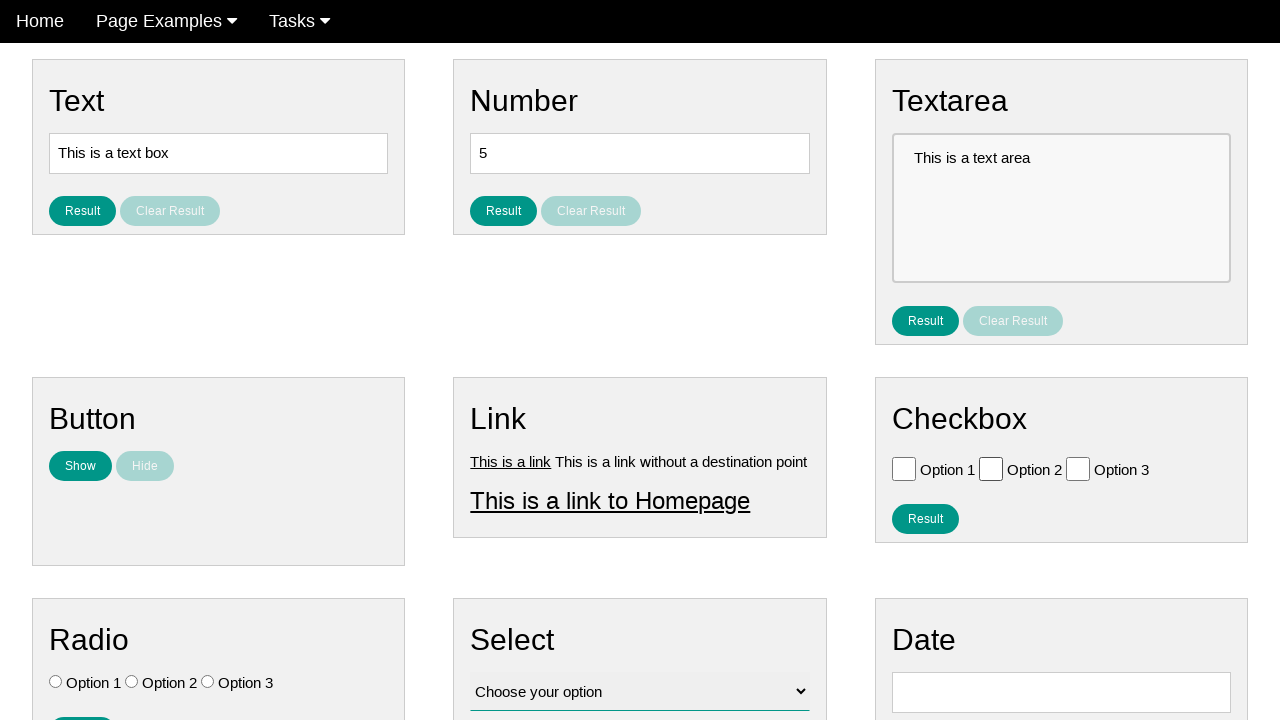

Clicked checkbox 3 to select it at (1078, 468) on .w3-check[type='checkbox'] >> nth=2
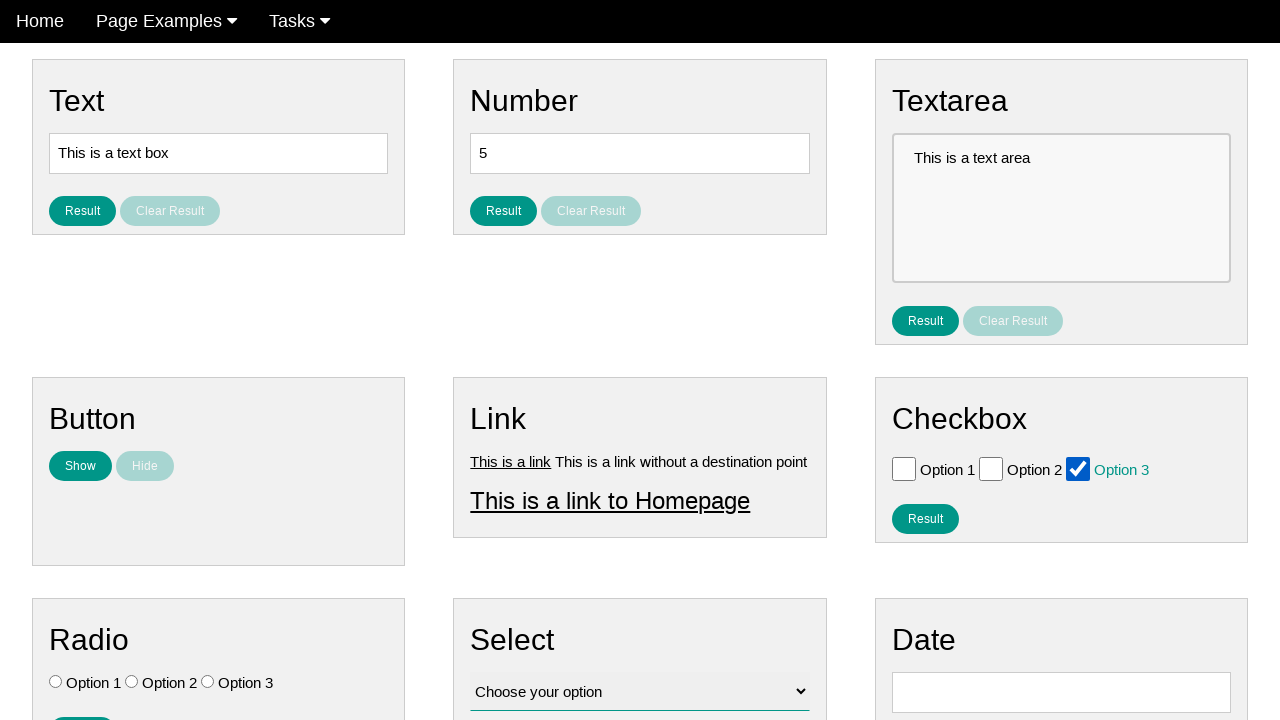

Clicked checkbox 3 to deselect it at (1078, 468) on .w3-check[type='checkbox'] >> nth=2
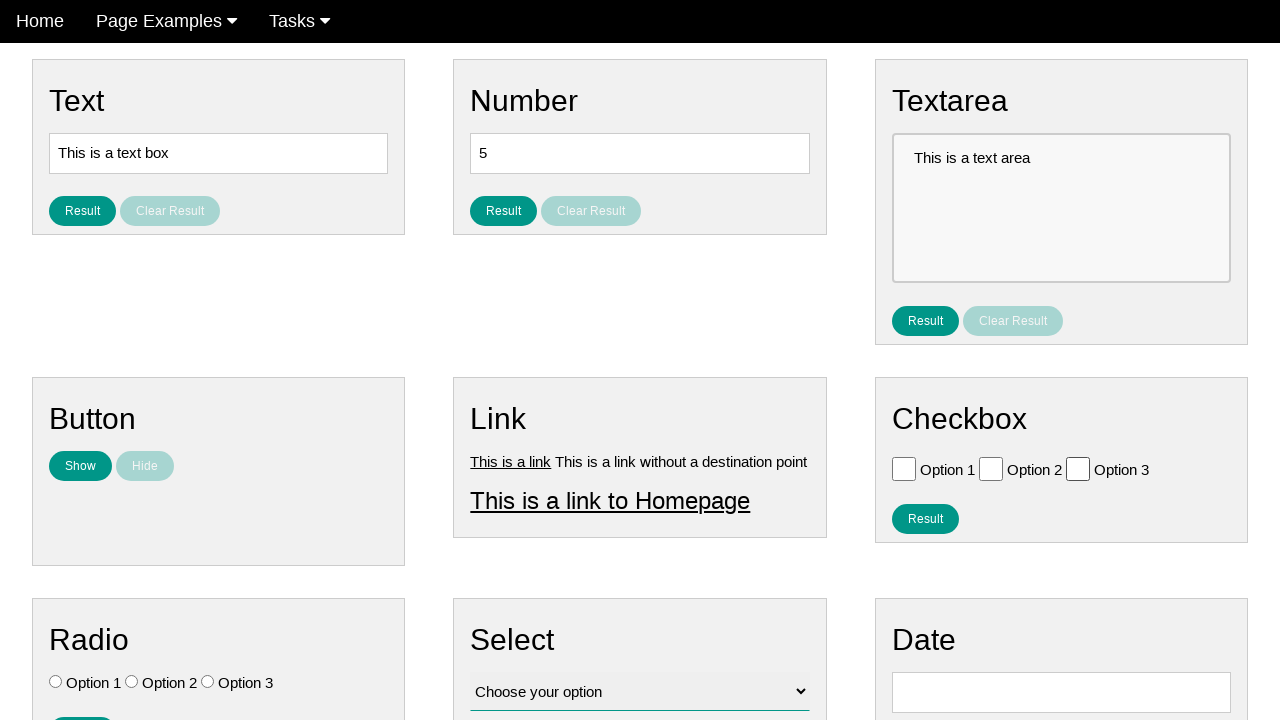

Clicked first checkbox to select it at (904, 468) on .w3-check[type='checkbox']
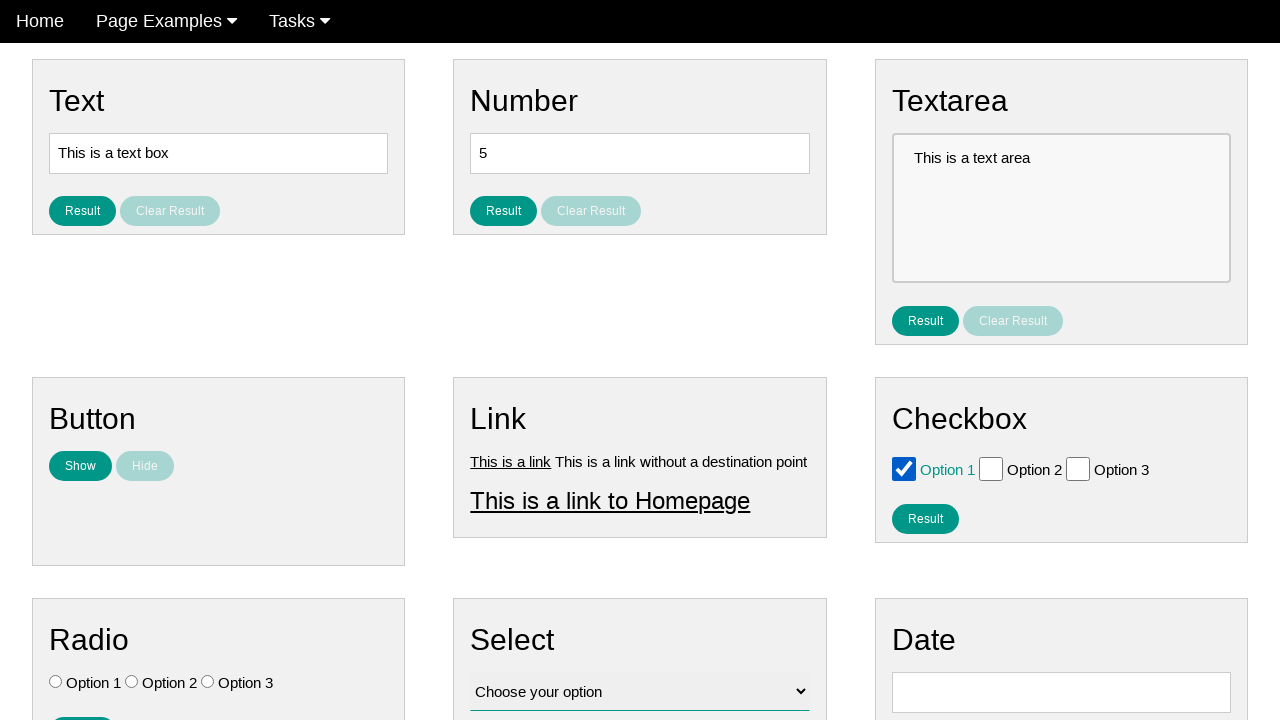

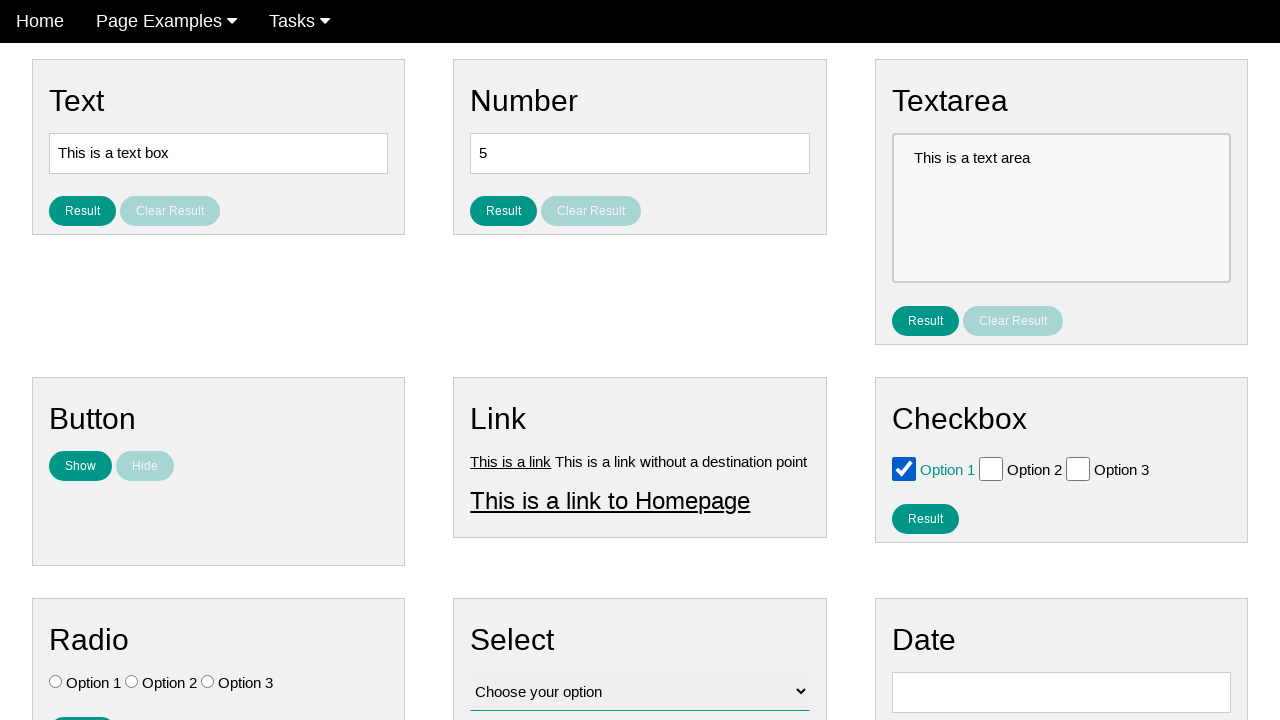